Tests drag and drop functionality on jQuery UI demo page by dragging an element and dropping it onto a target area

Starting URL: https://jqueryui.com/droppable/

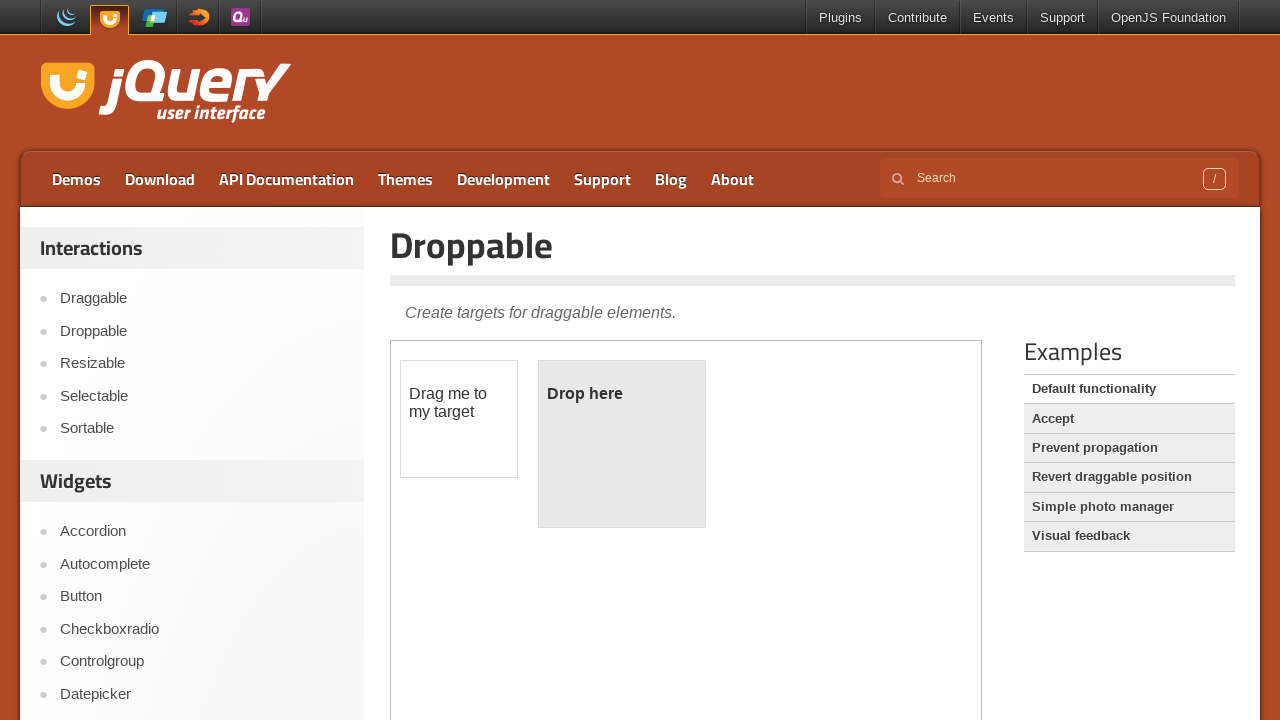

Located the iframe containing drag and drop elements
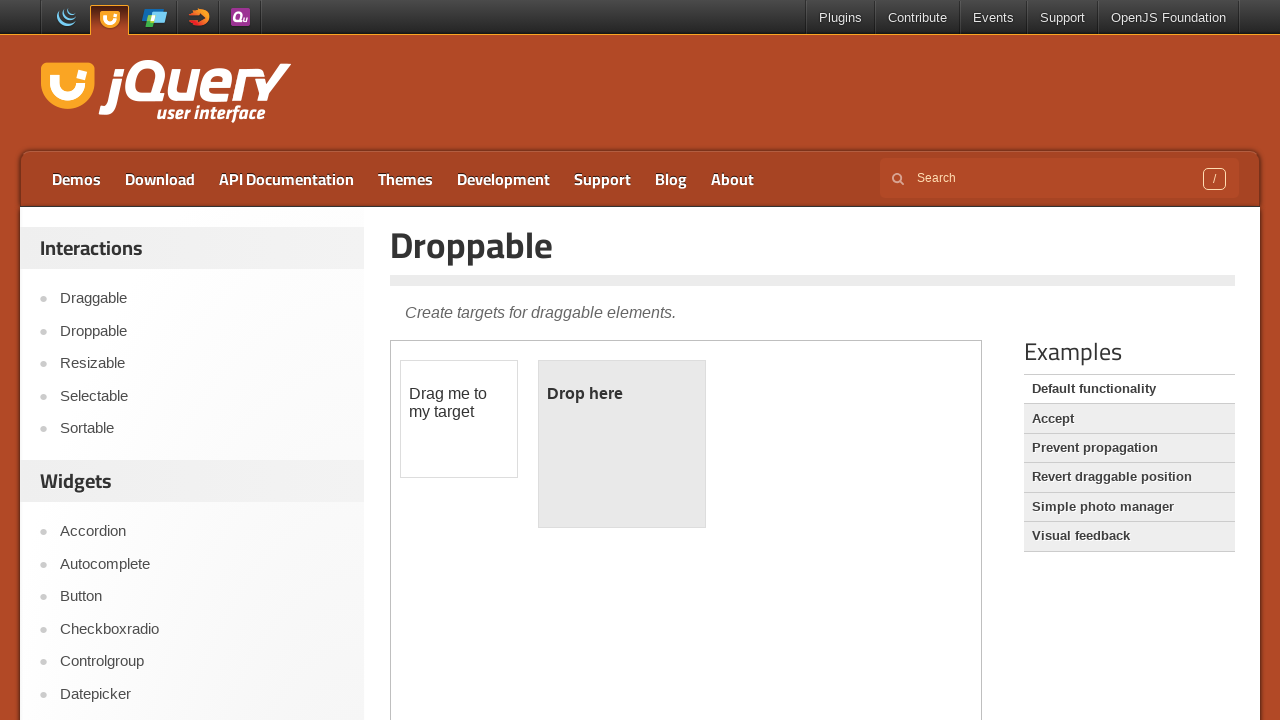

Located the draggable element
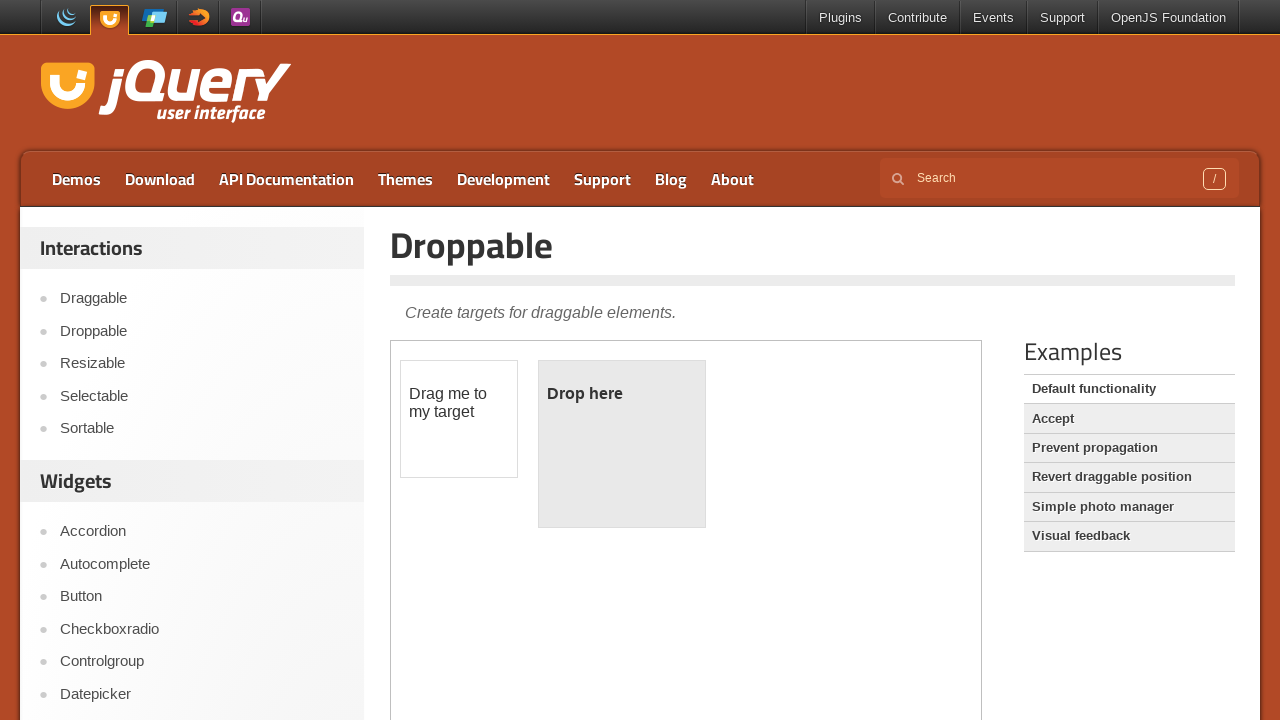

Located the droppable target area
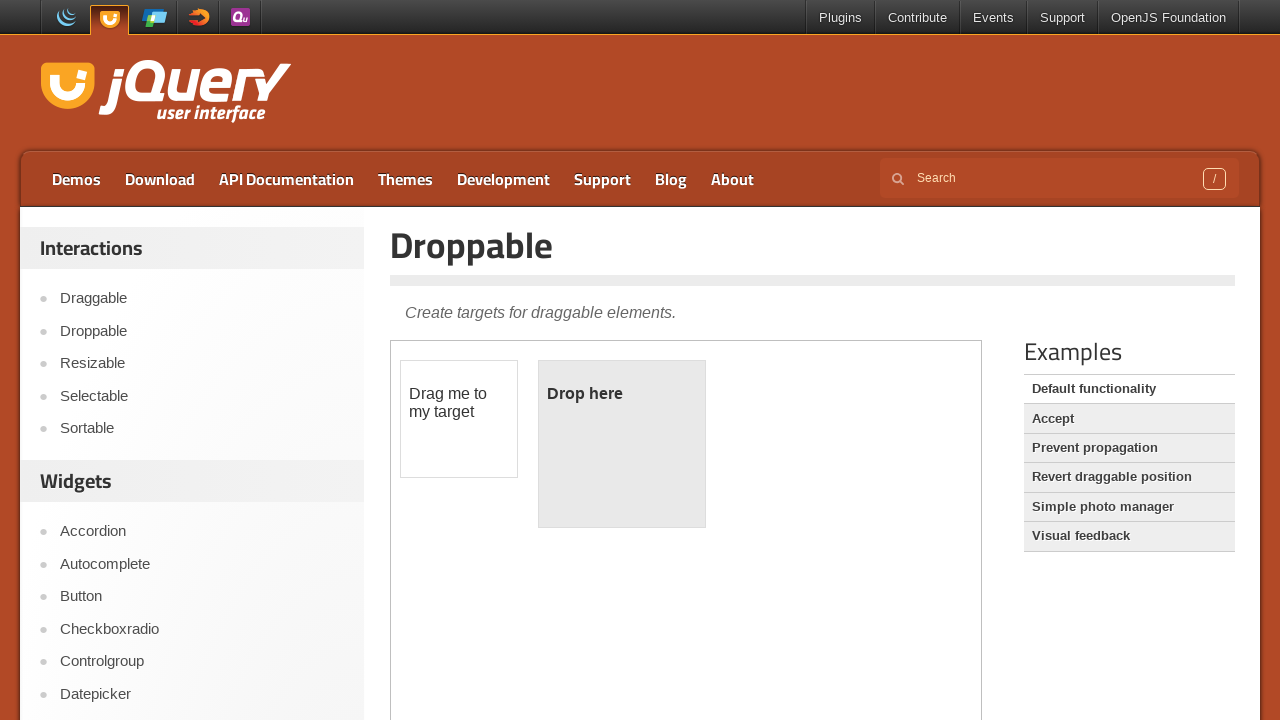

Dragged element from draggable area and dropped it onto droppable target at (622, 444)
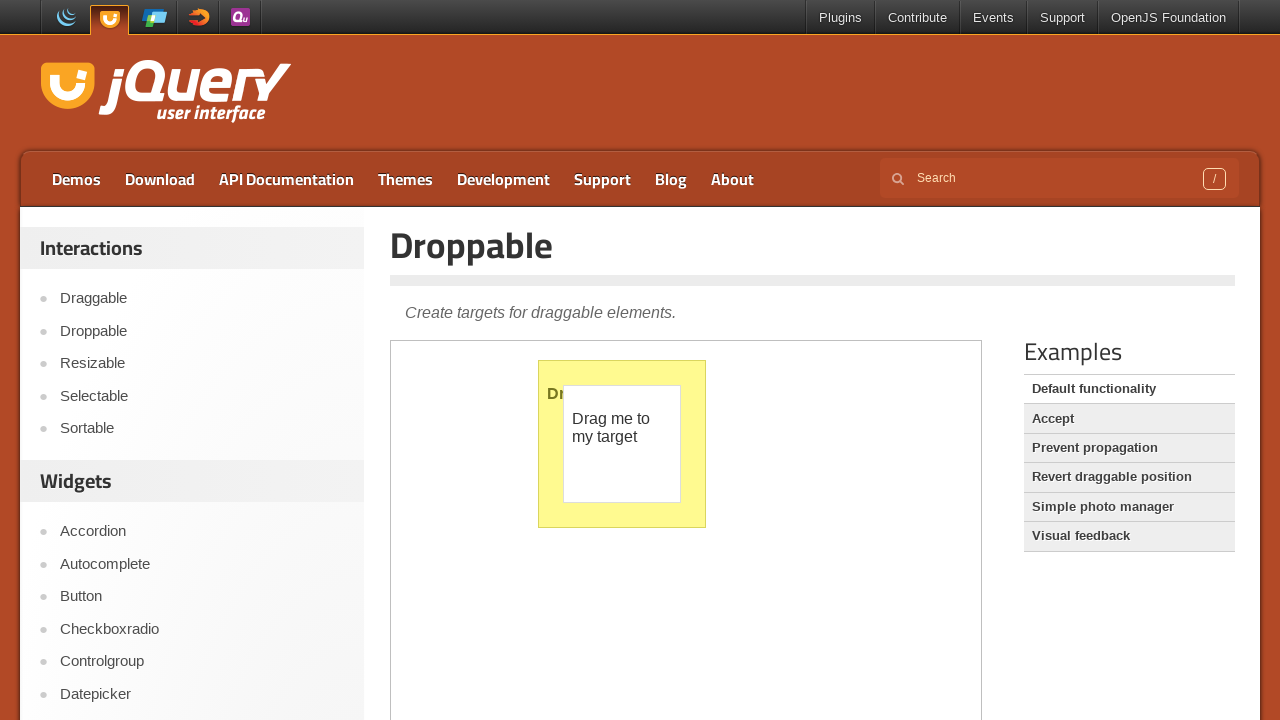

Waited 2 seconds for drag and drop animation to complete
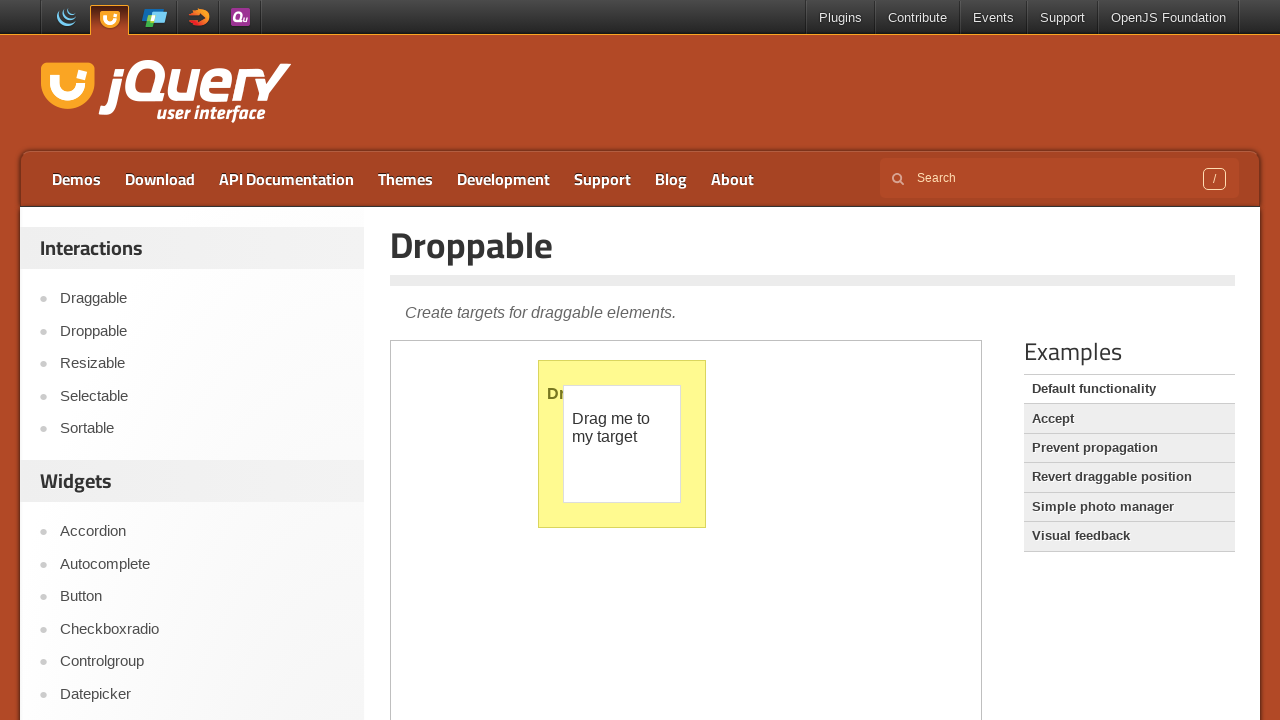

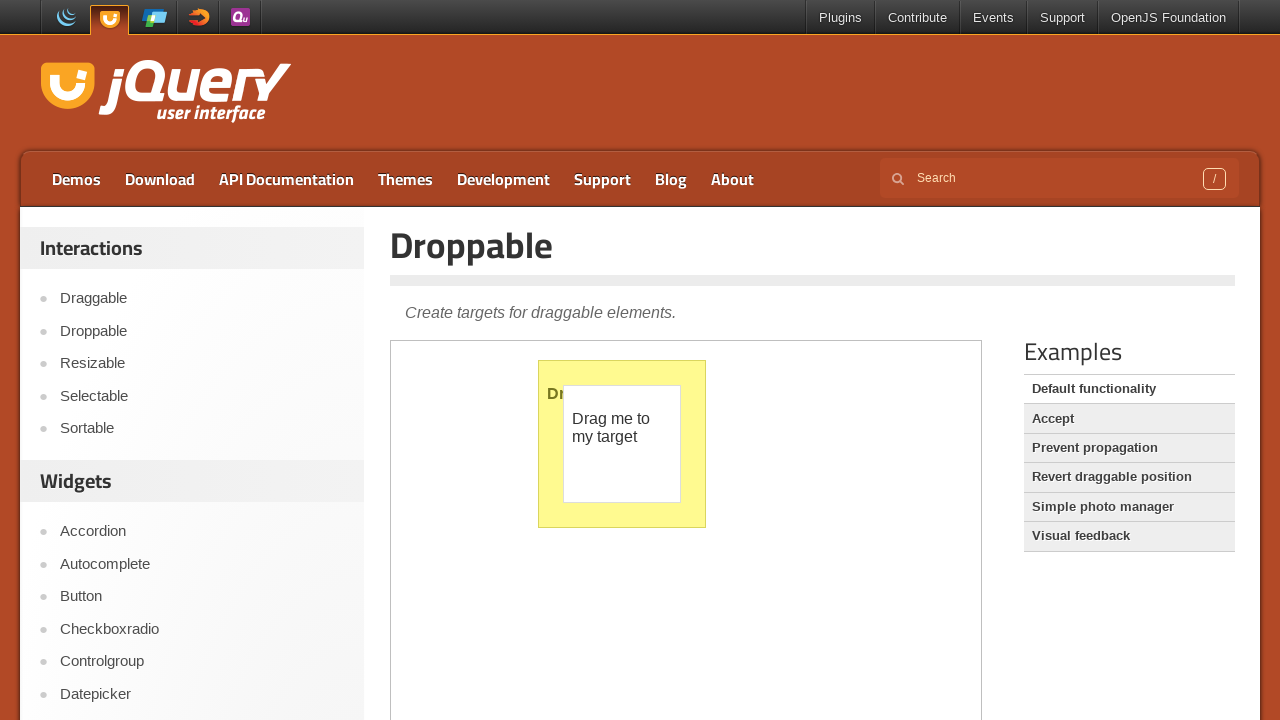